Tests an e-commerce flow by searching for products, adding items to cart, and proceeding through checkout

Starting URL: https://rahulshettyacademy.com/seleniumPractise/#/

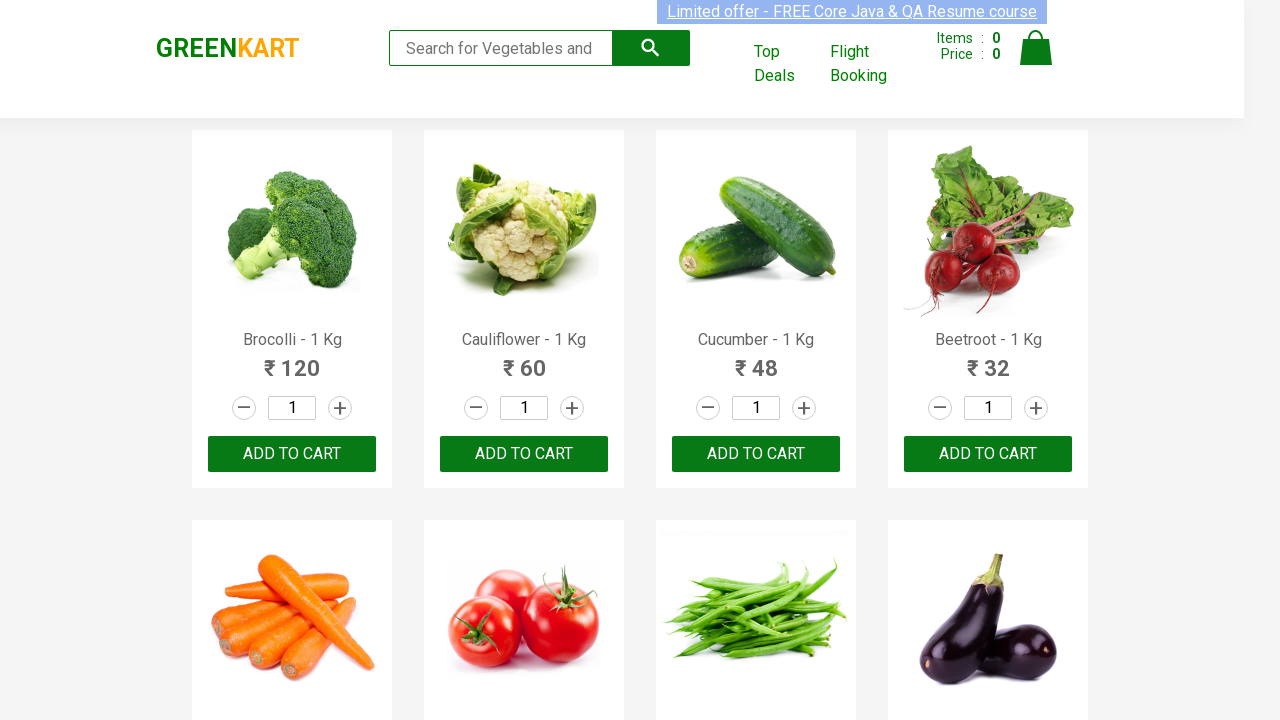

Filled search field with 'ca' on .search-keyword
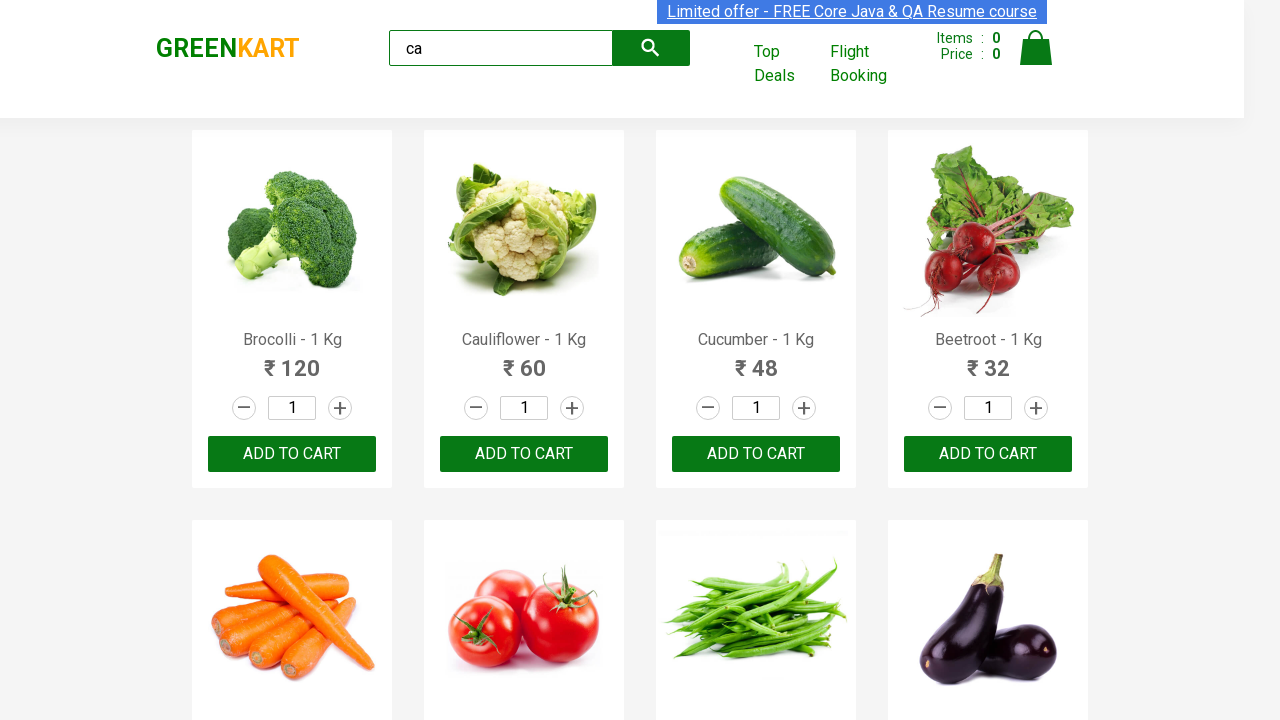

Waited 2 seconds for products to filter
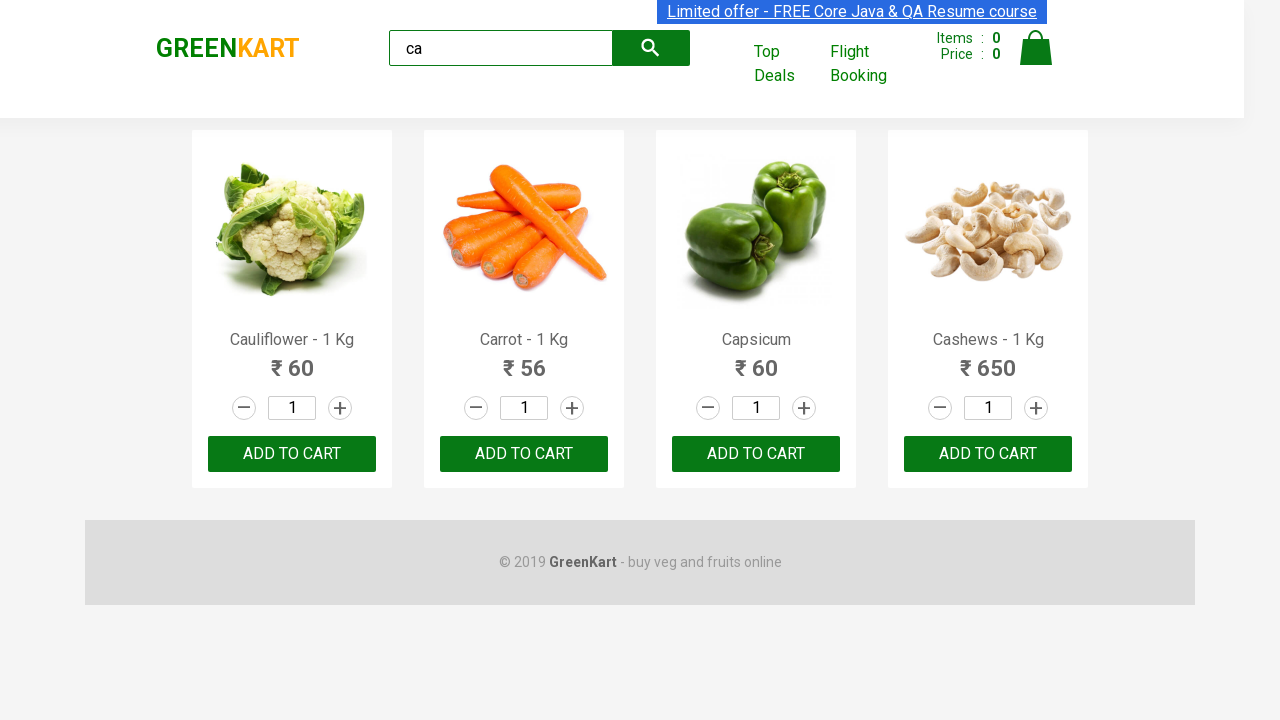

Verified 4 visible products are displayed
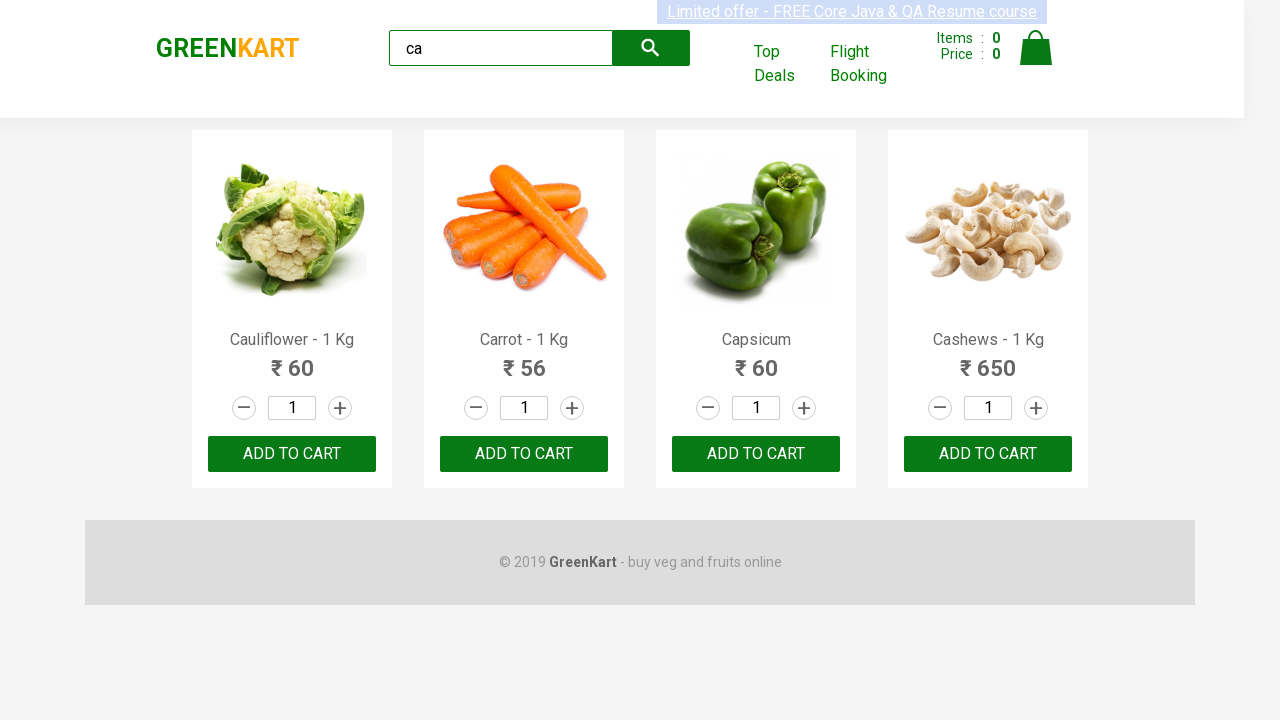

Clicked ADD TO CART button on third product at (756, 454) on .products .product >> nth=2 >> text=ADD TO CART
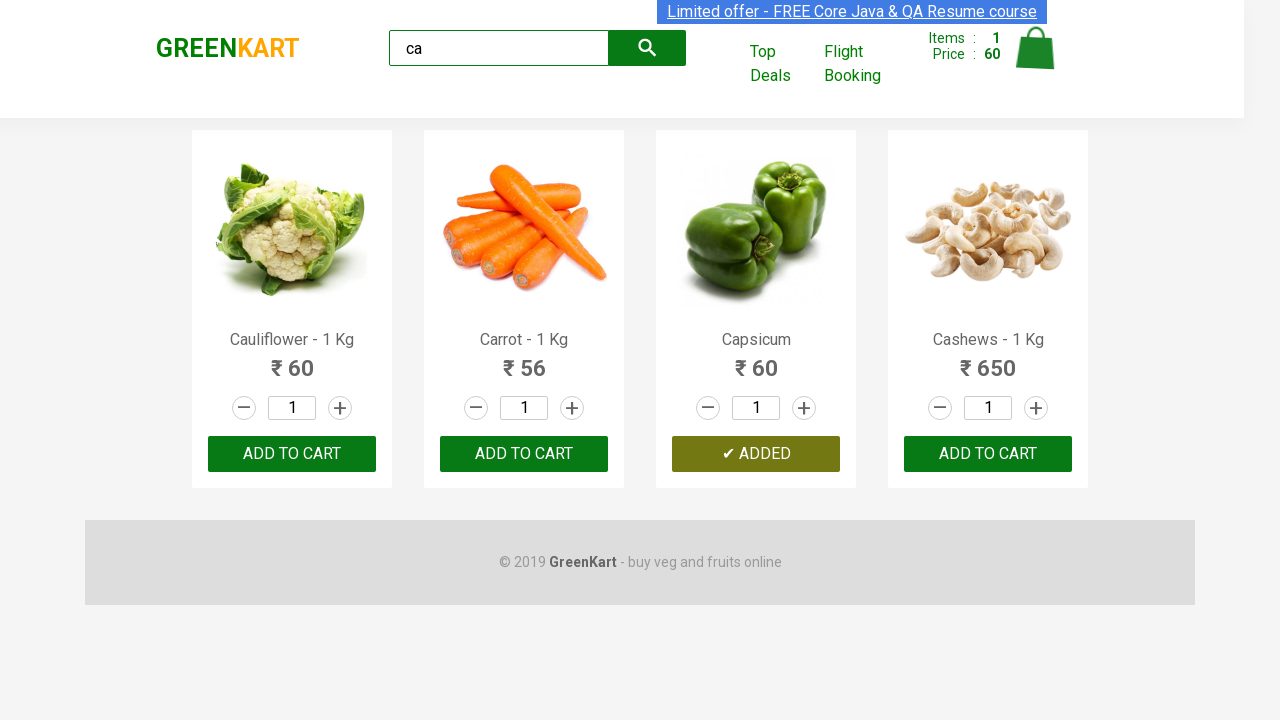

Clicked ADD TO CART button for Cashews product at (988, 454) on .products .product >> nth=3 >> button
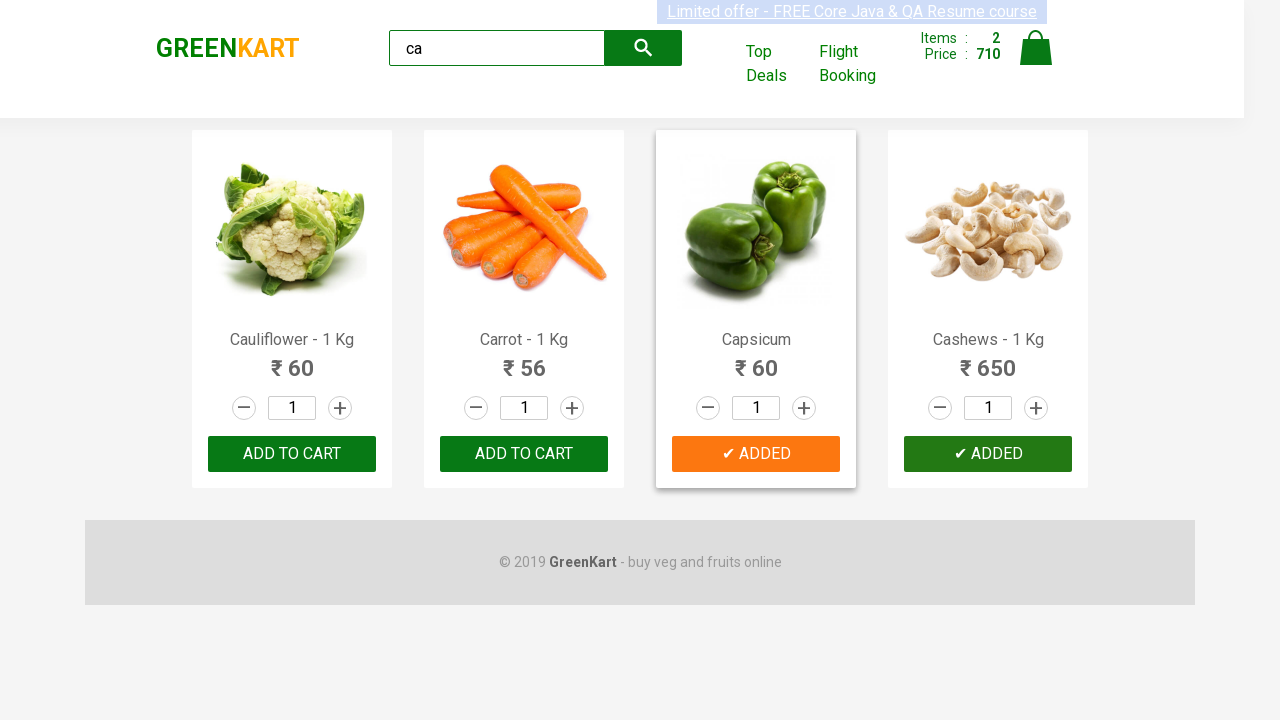

Clicked on cart icon to view cart at (1036, 48) on .cart-icon > img
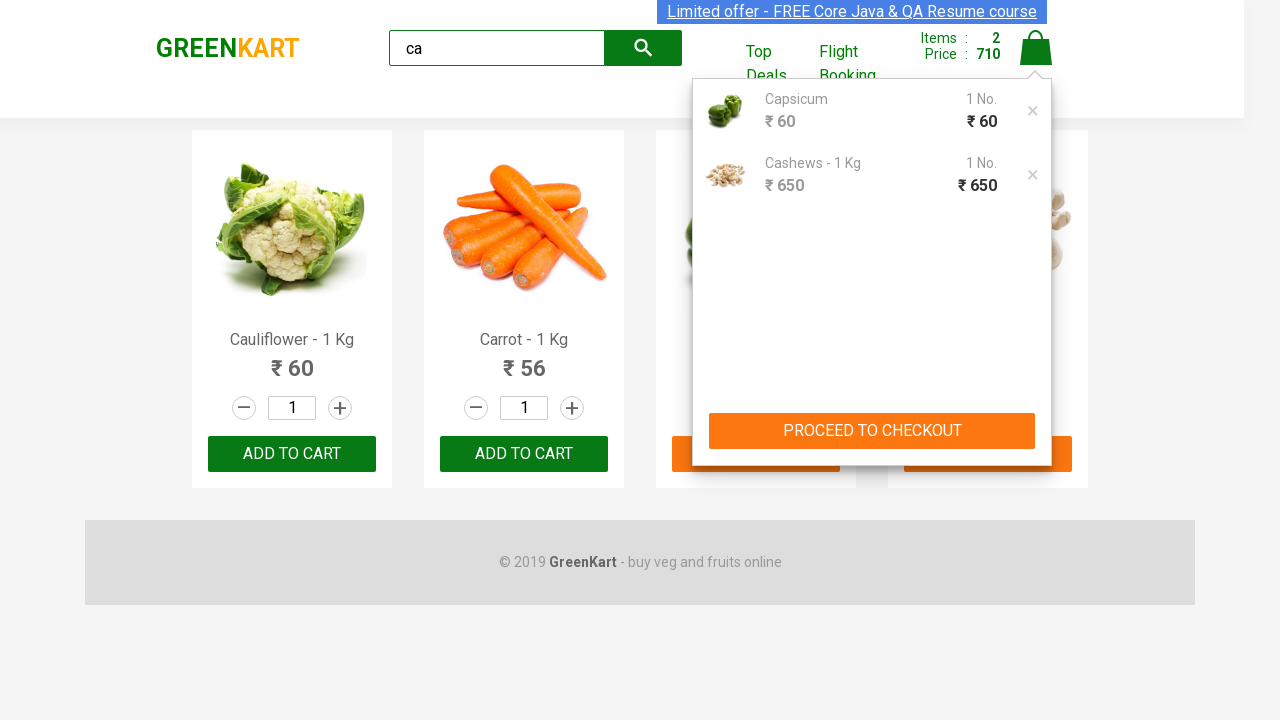

Clicked PROCEED TO CHECKOUT button at (872, 431) on text=PROCEED TO CHECKOUT
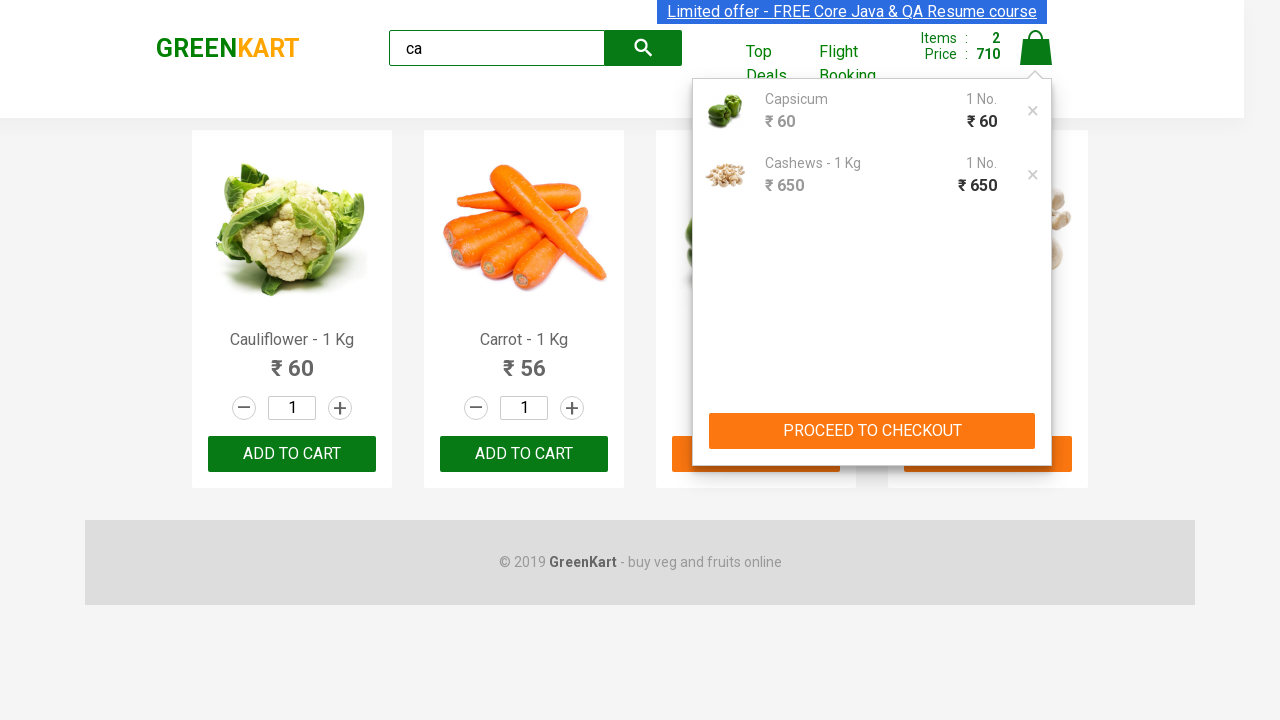

Waited 2 seconds before placing order
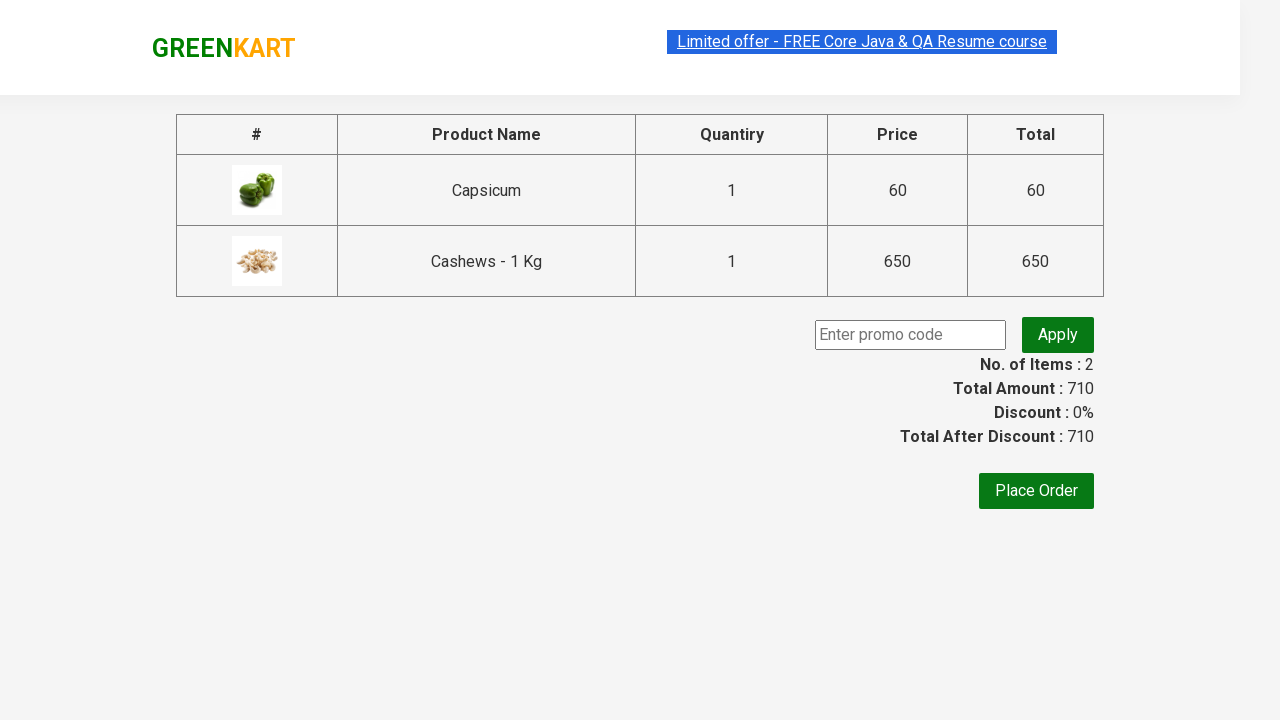

Clicked Place Order button to complete checkout at (1036, 491) on text=Place Order
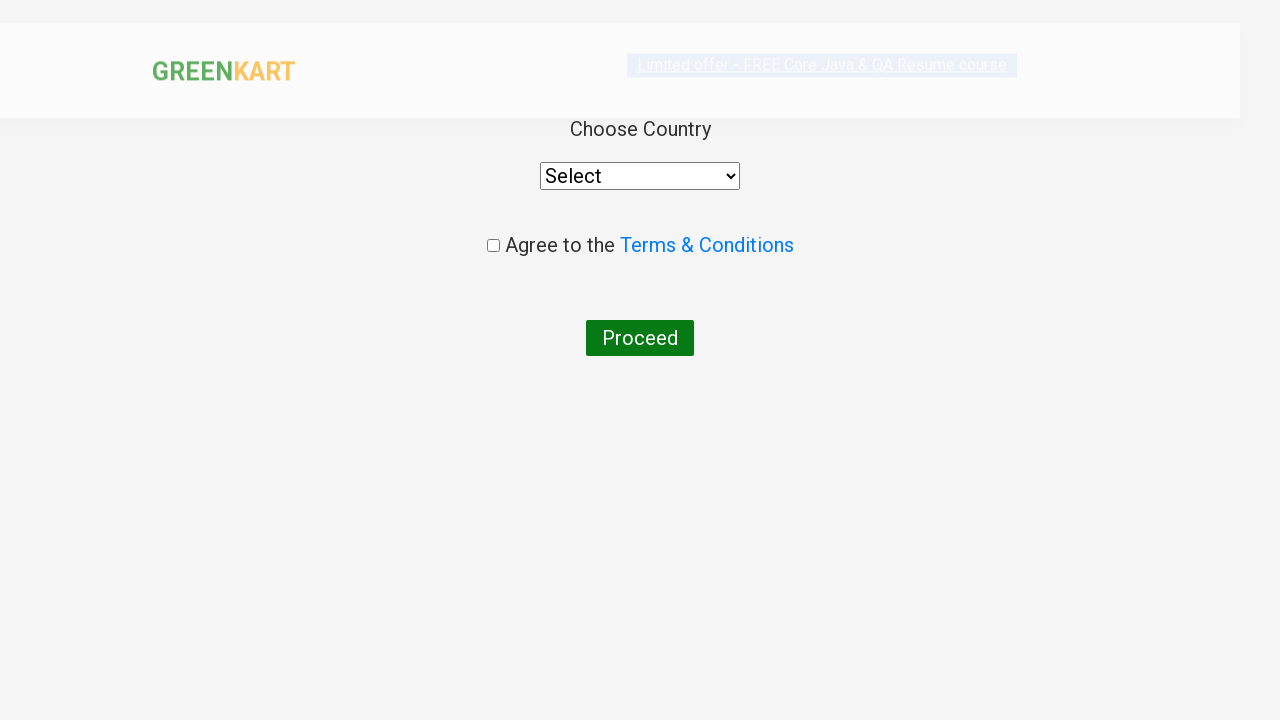

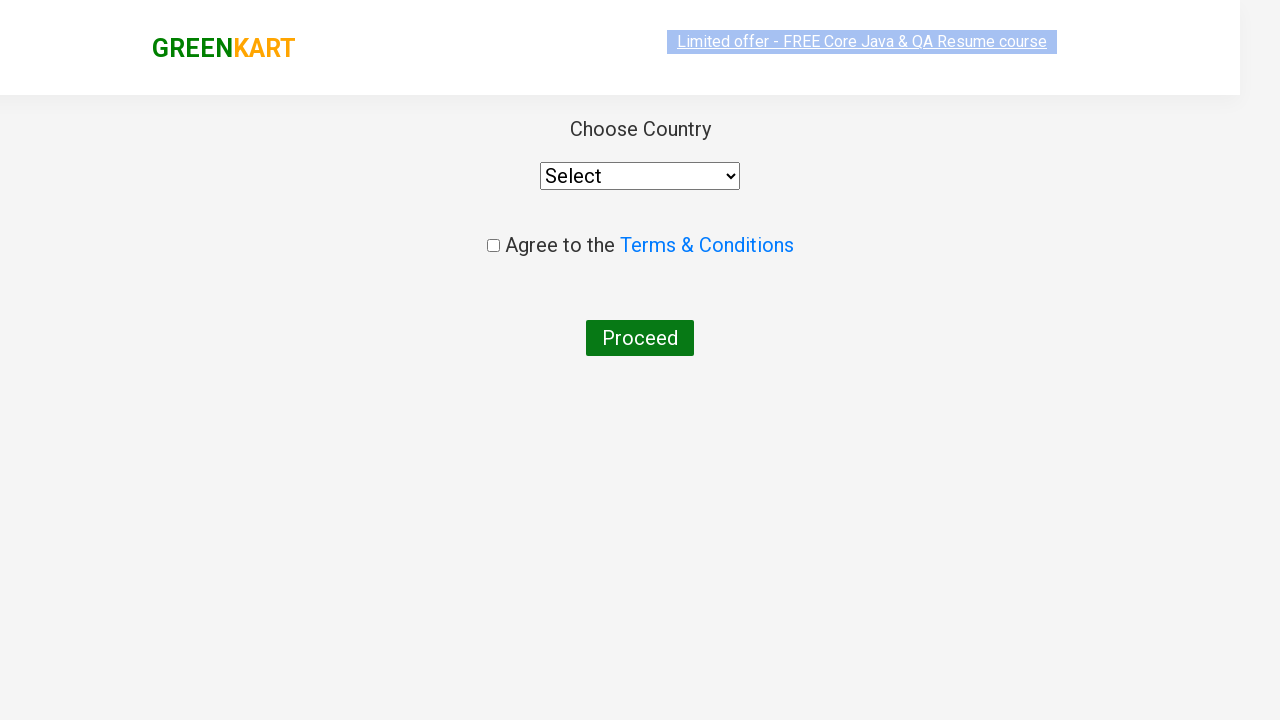